Tests searching for a stock/company on Trendlyne financial website by entering a search term, selecting from autocomplete results, and navigating to the research reports page.

Starting URL: https://trendlyne.com/

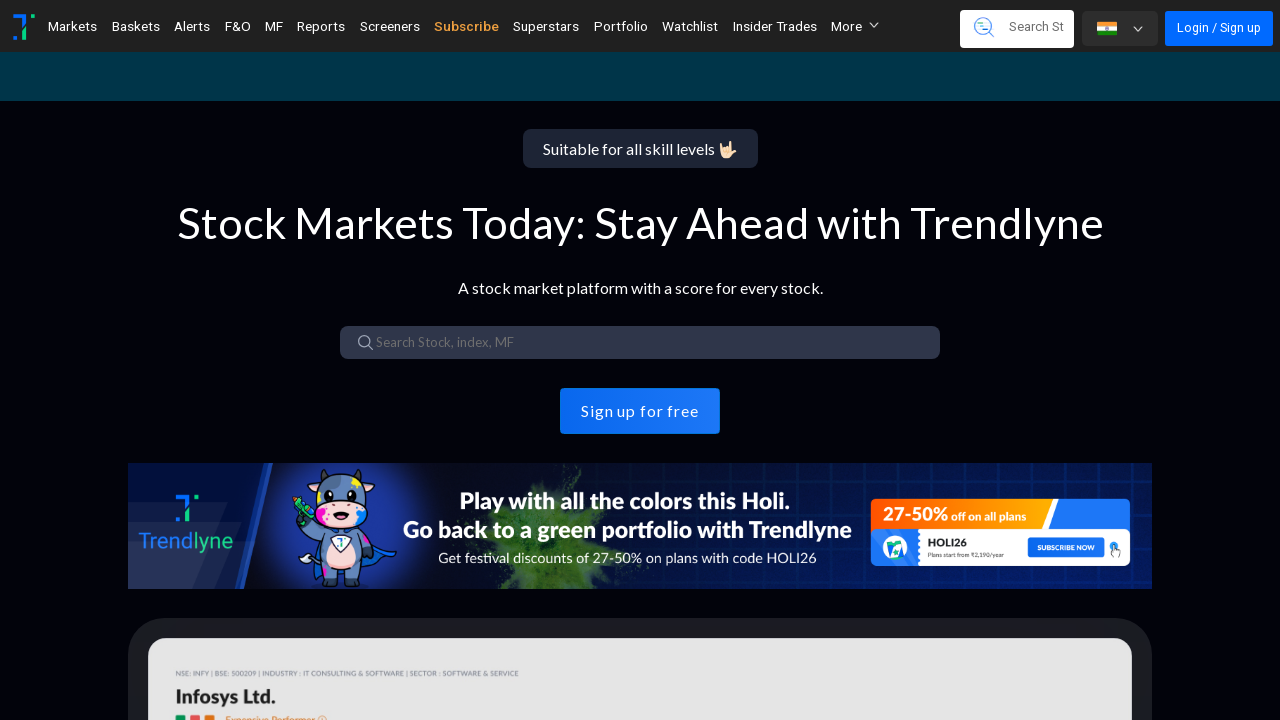

Filled search box with 'Reliance Industries' on input#feature-search
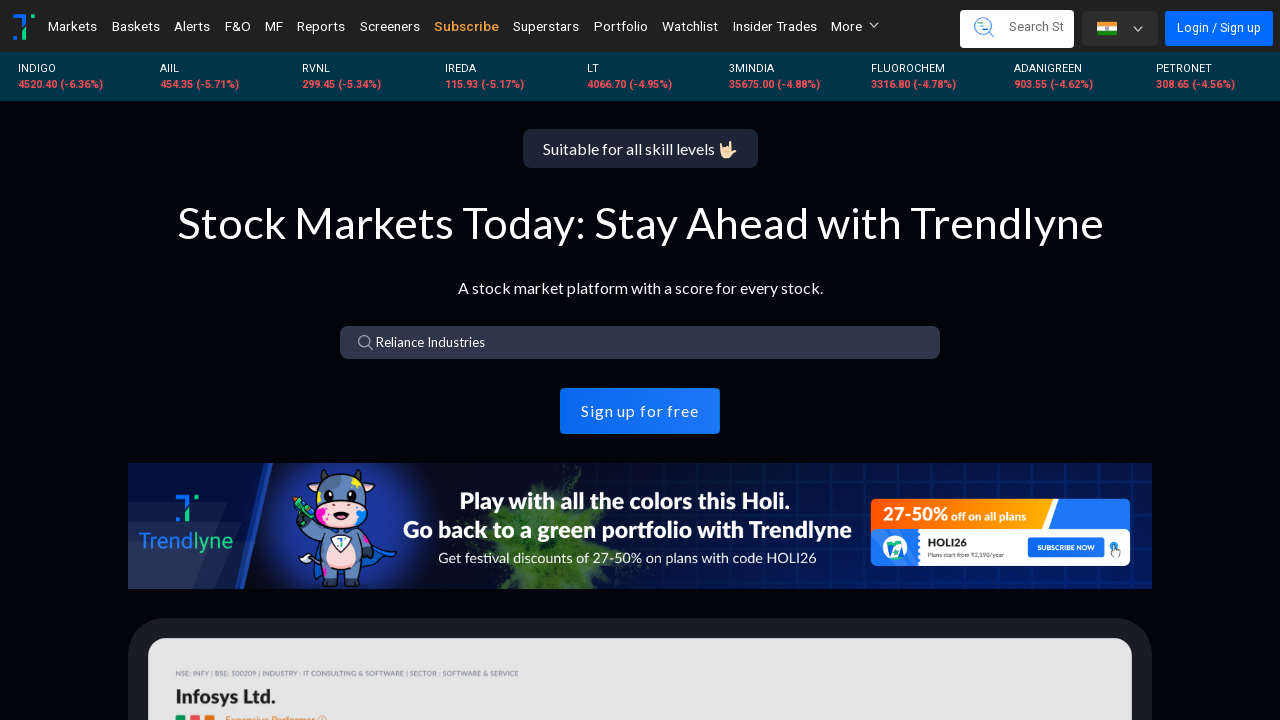

Waited for autocomplete results to appear
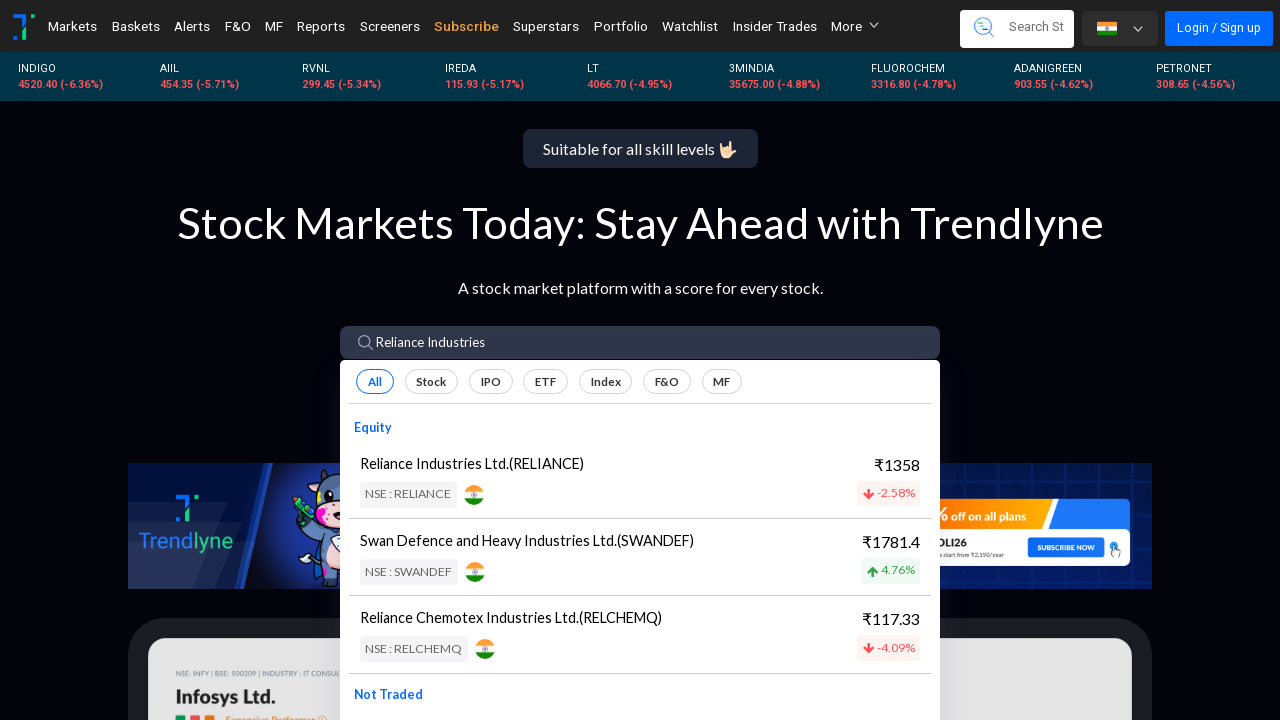

Pressed arrow down to navigate autocomplete results
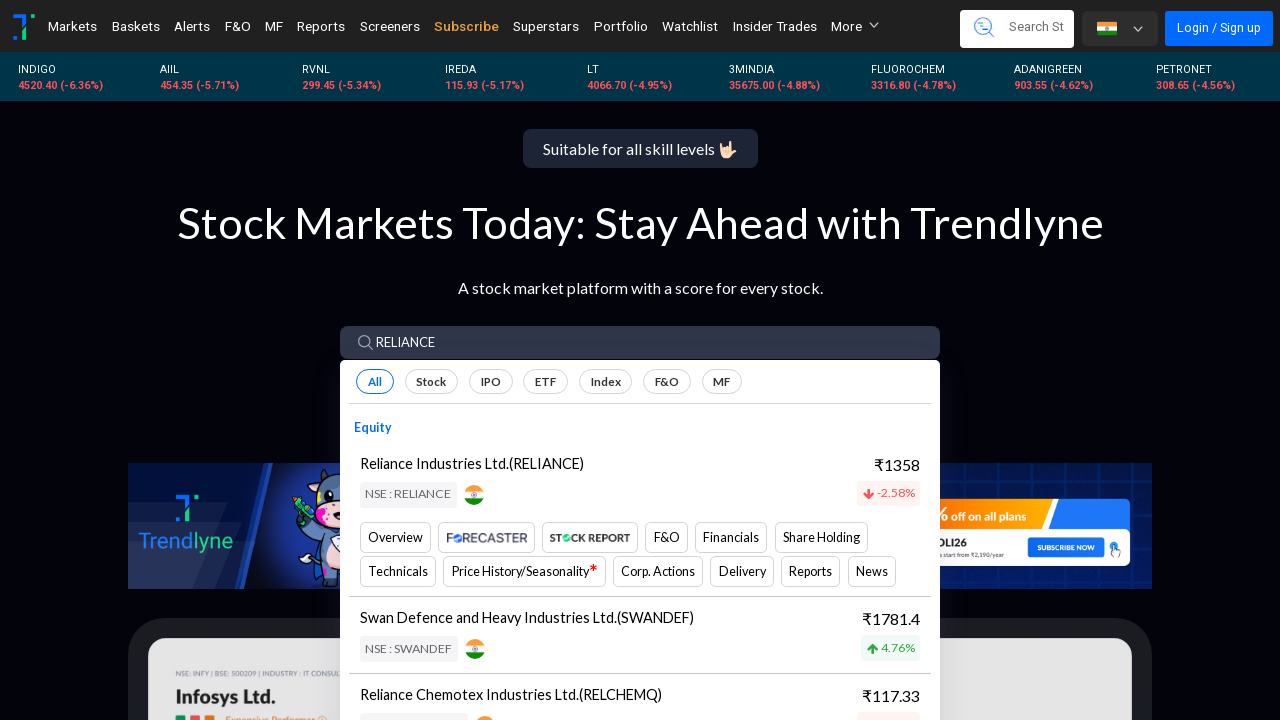

Waited for autocomplete navigation
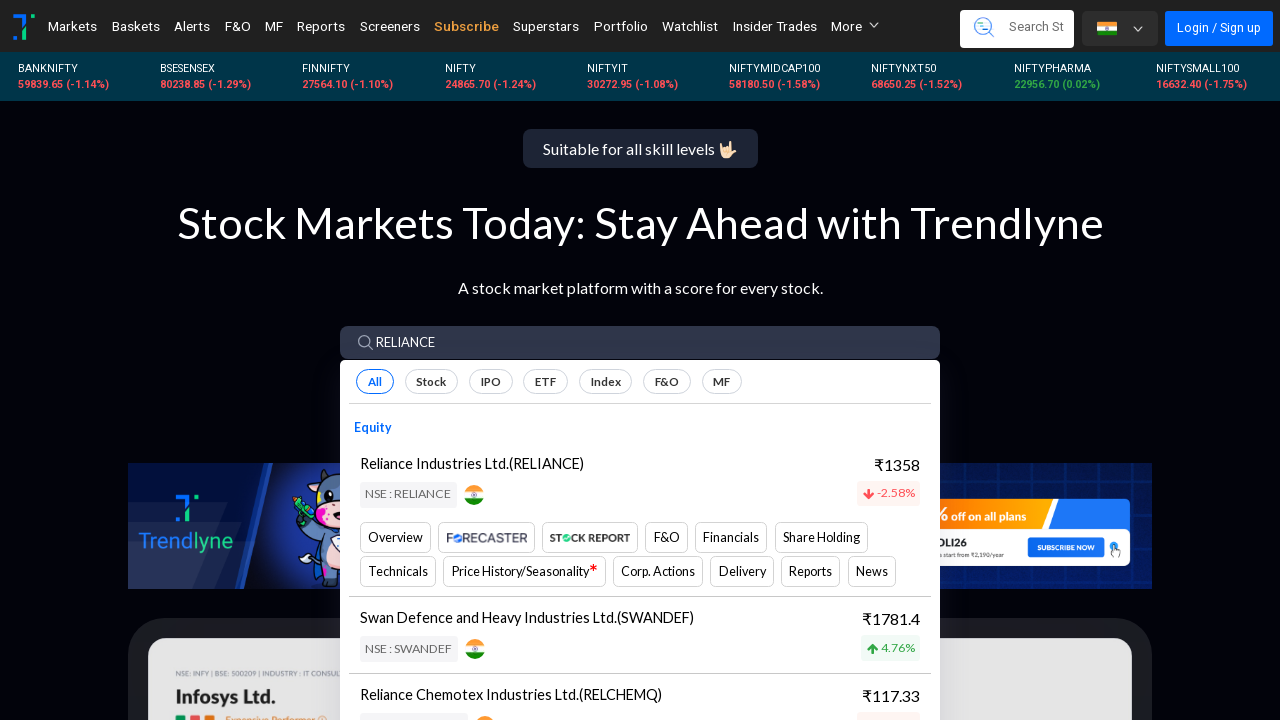

Pressed Enter to select the first autocomplete result
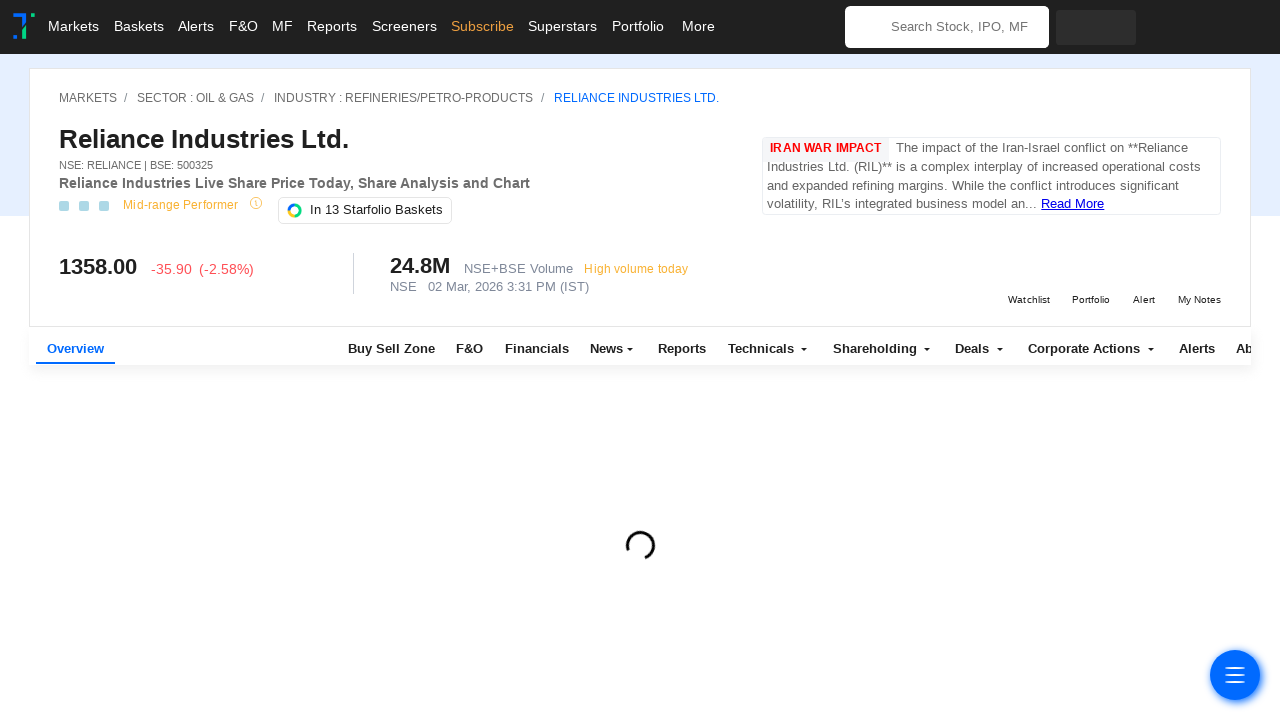

Waited for the stock page to load
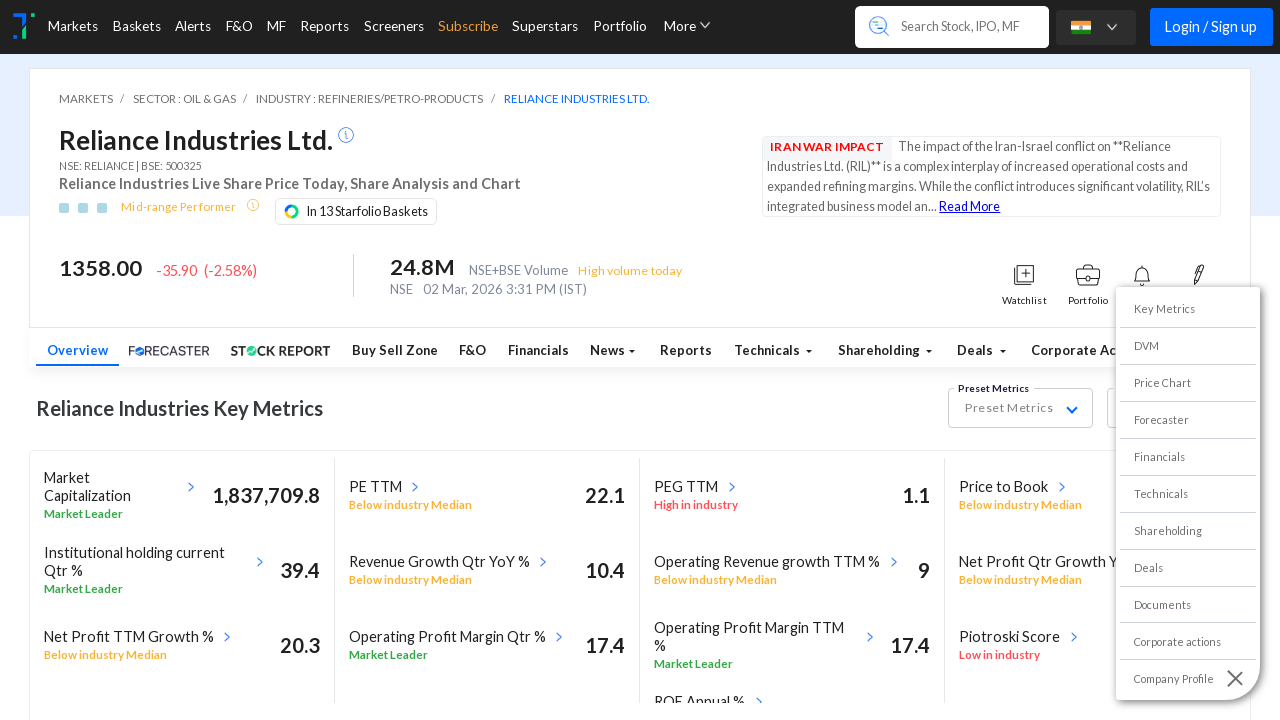

Retrieved current URL: https://trendlyne.com/equity/1127/RELIANCE/reliance-industries-ltd/
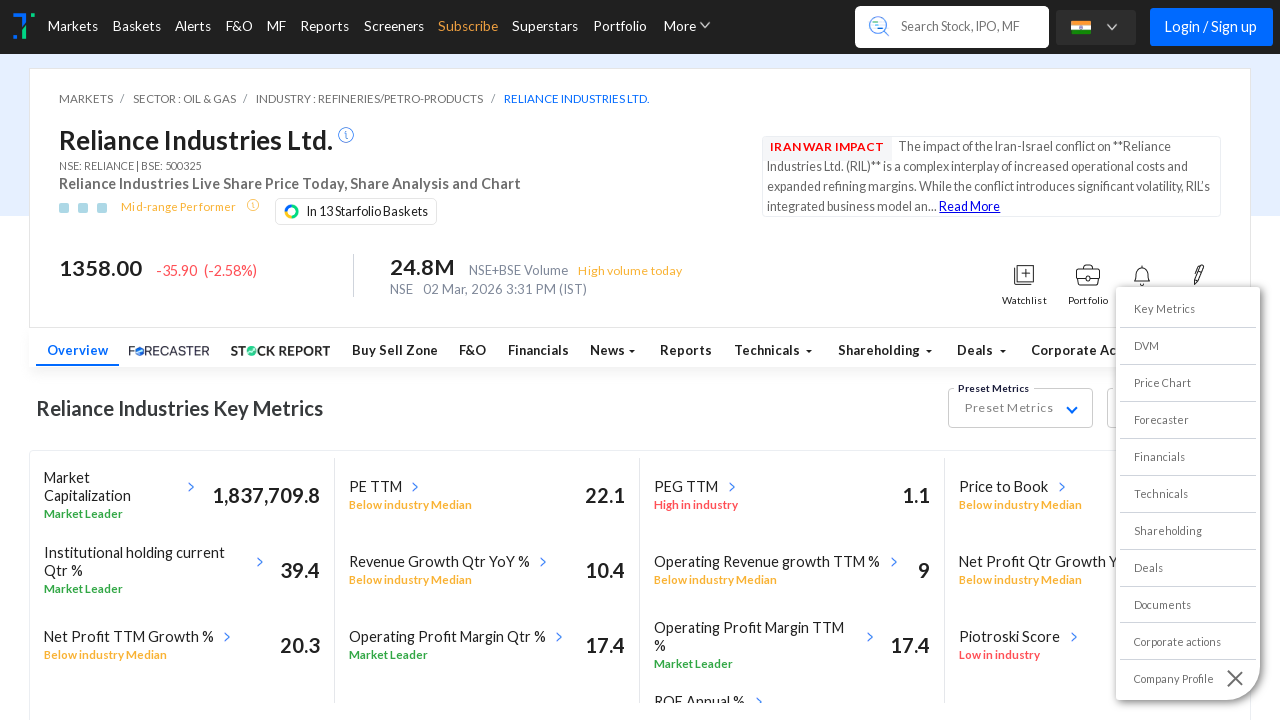

Navigated to research reports page: https://trendlyne.com/research-reports/1127/RELIANCE/reliance-industries-ltd/
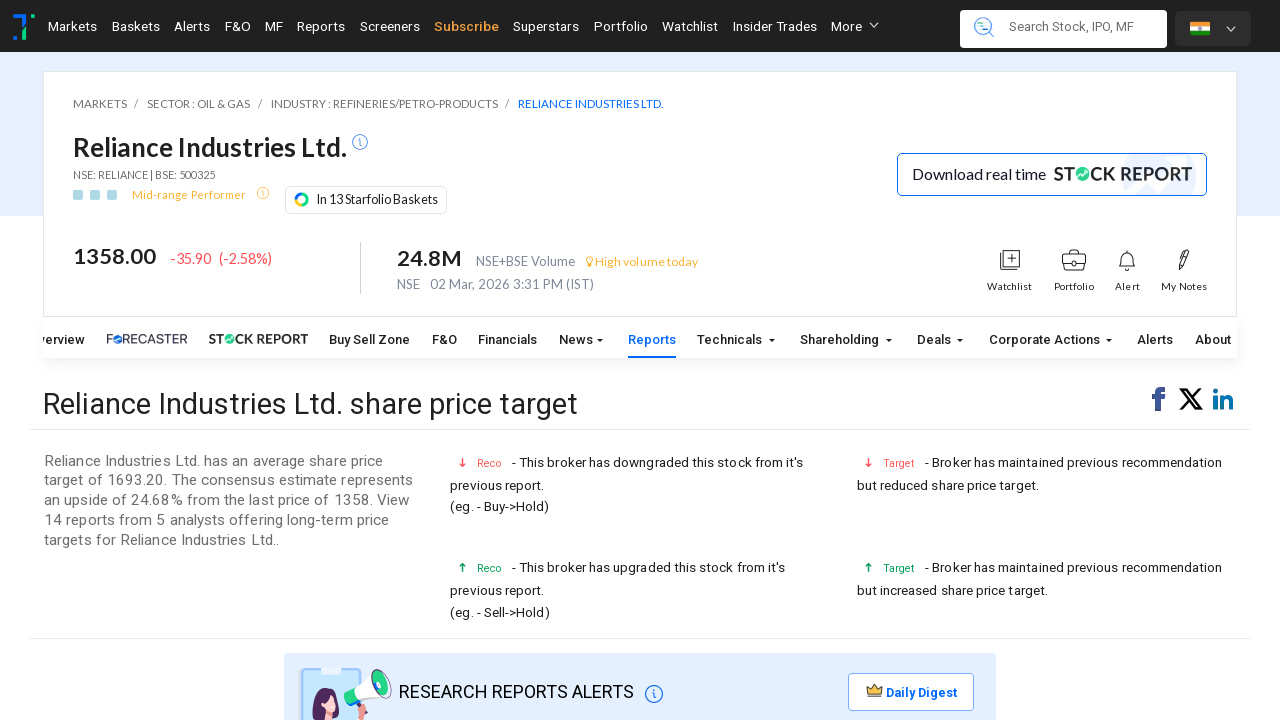

Waited for the research reports page to fully load
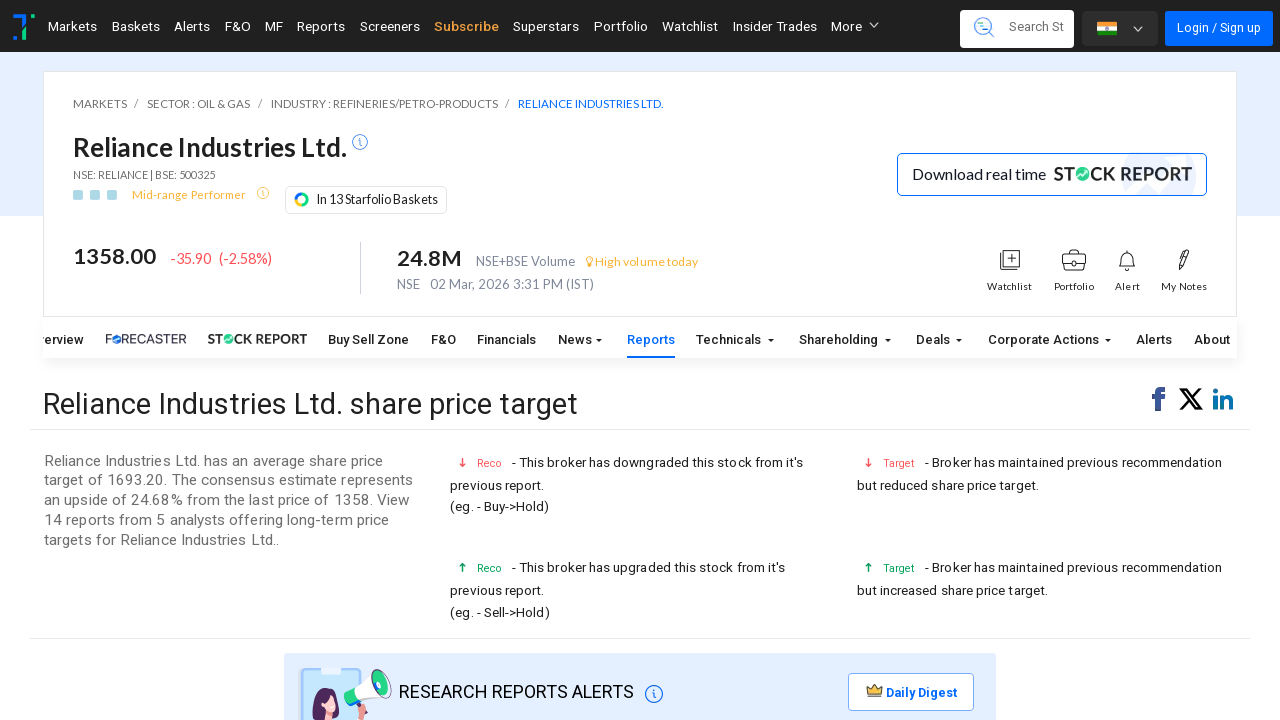

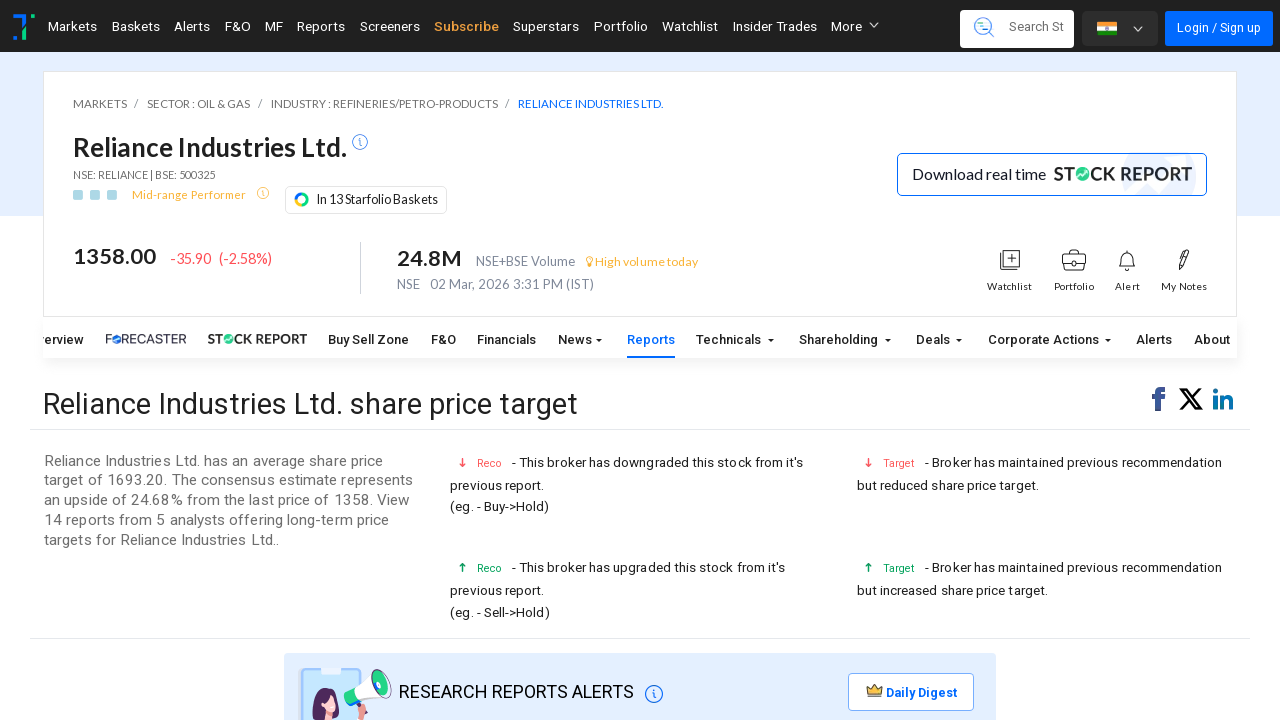